Tests file upload functionality by selecting a file and verifying it was uploaded successfully

Starting URL: https://the-internet.herokuapp.com/upload

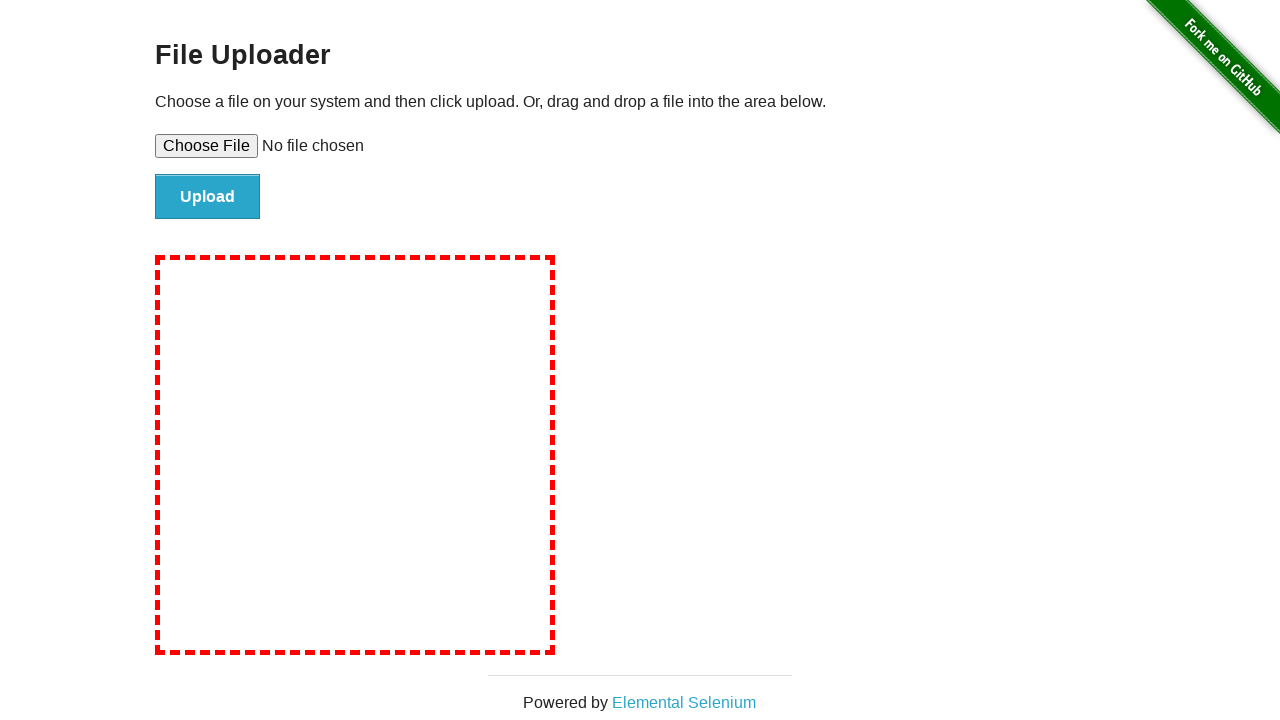

Selected test file for upload
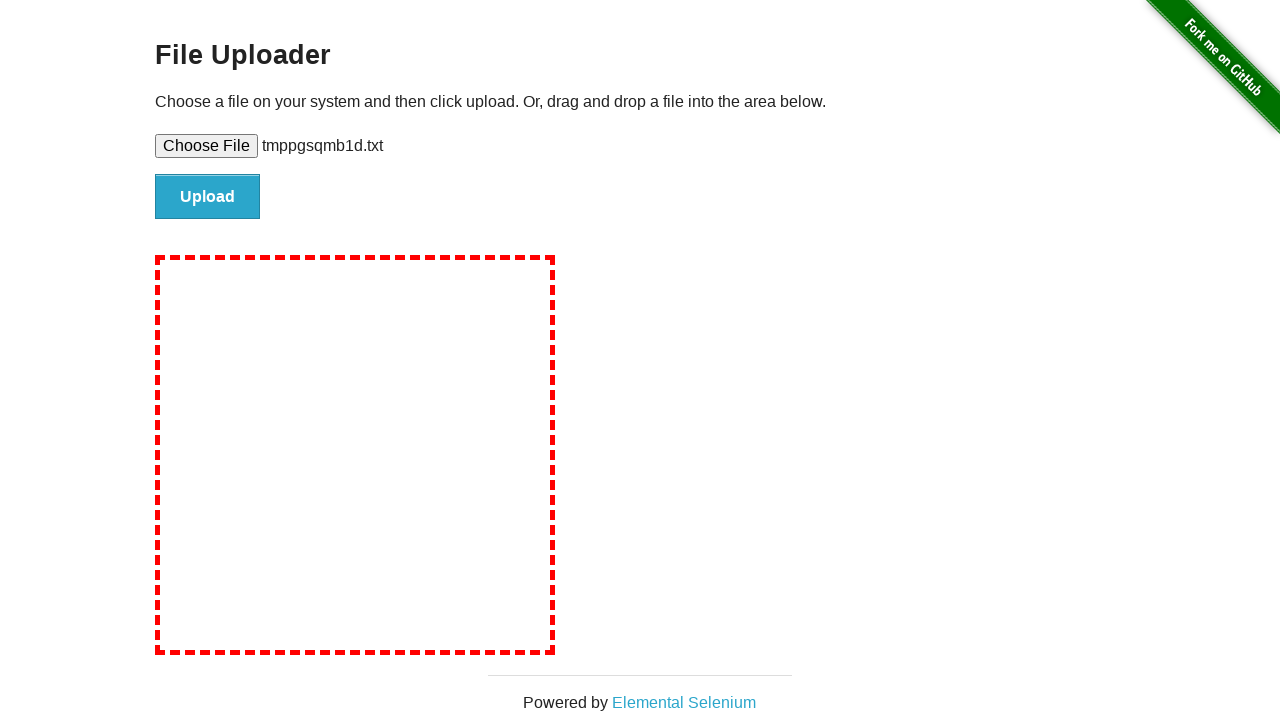

Clicked upload button to submit file at (208, 197) on .button
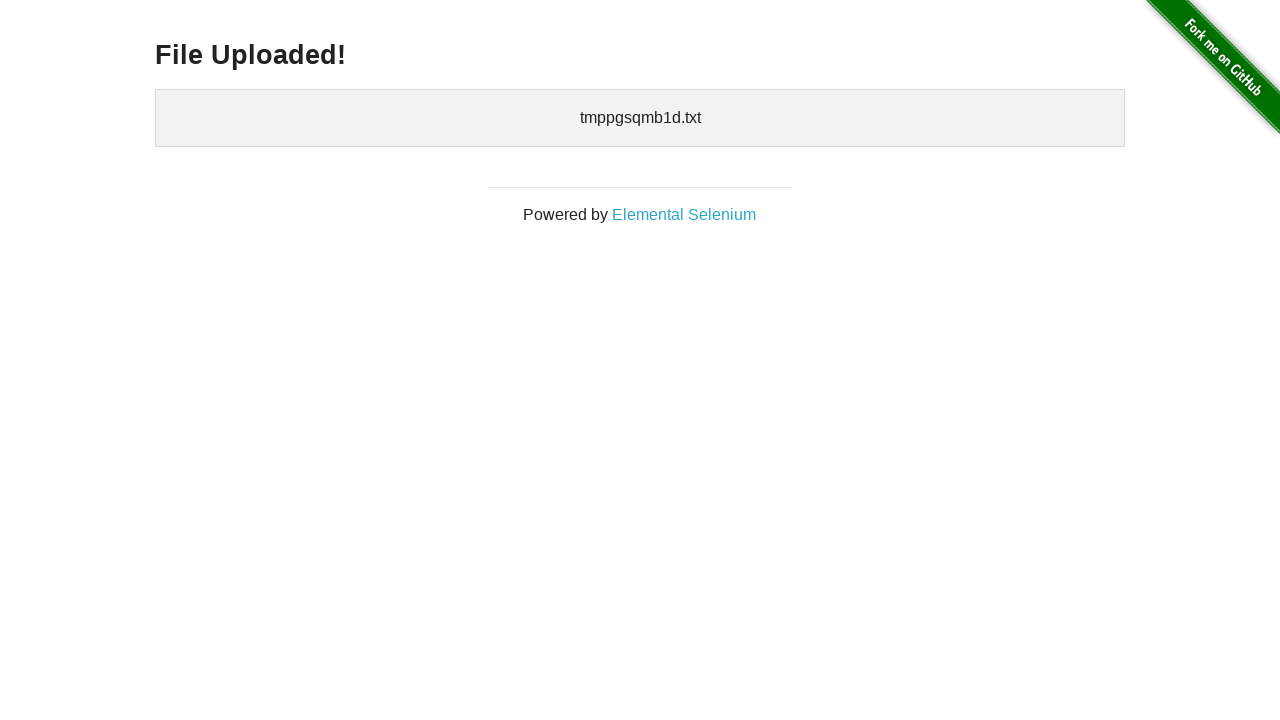

Upload confirmation page loaded with uploaded files list
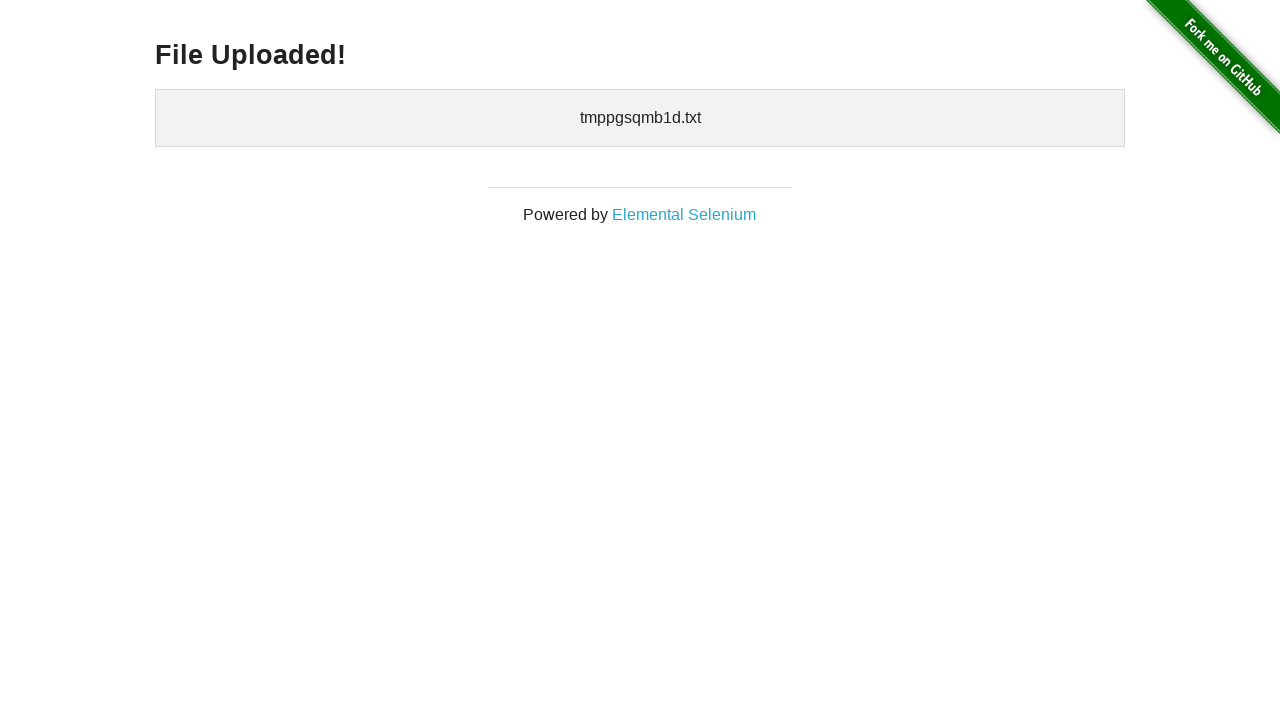

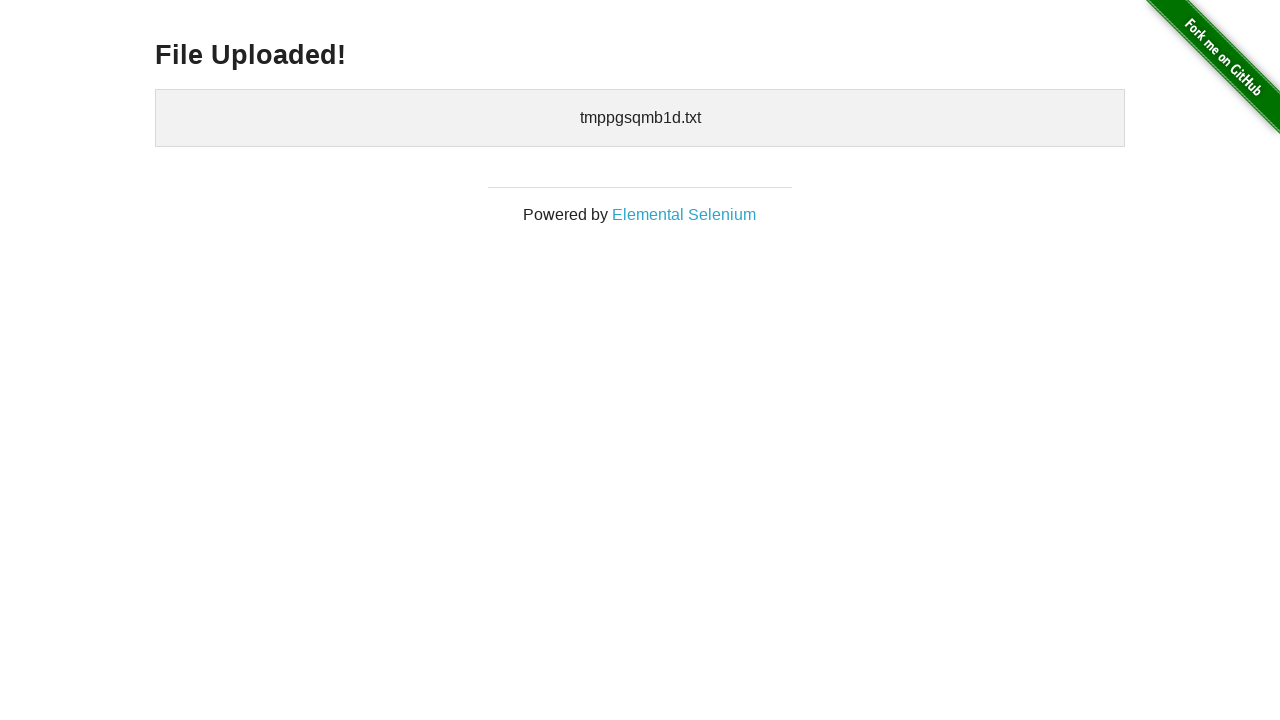